Tests back button navigation from transaction page to account page

Starting URL: https://www.globalsqa.com/angularJs-protractor/BankingProject/#/login

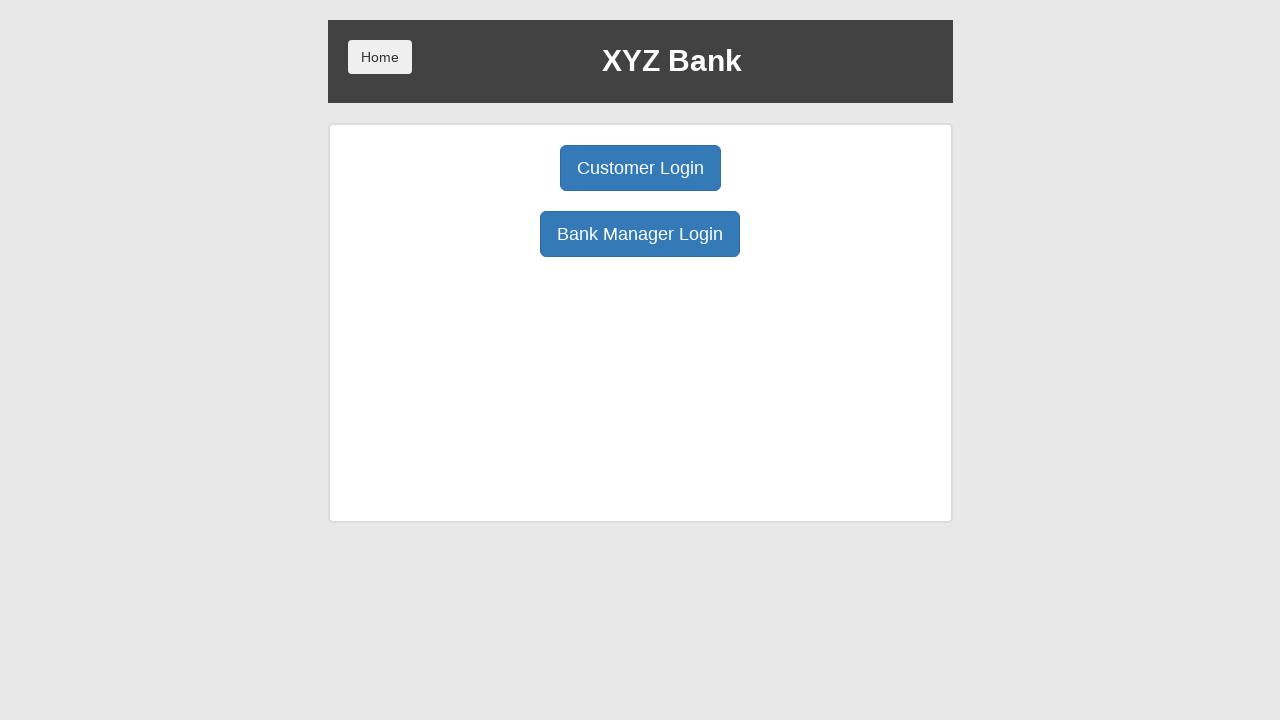

Clicked login button on Banking Project login page at (640, 168) on xpath=//div[@class='center']/button[@class='btn btn-primary btn-lg']
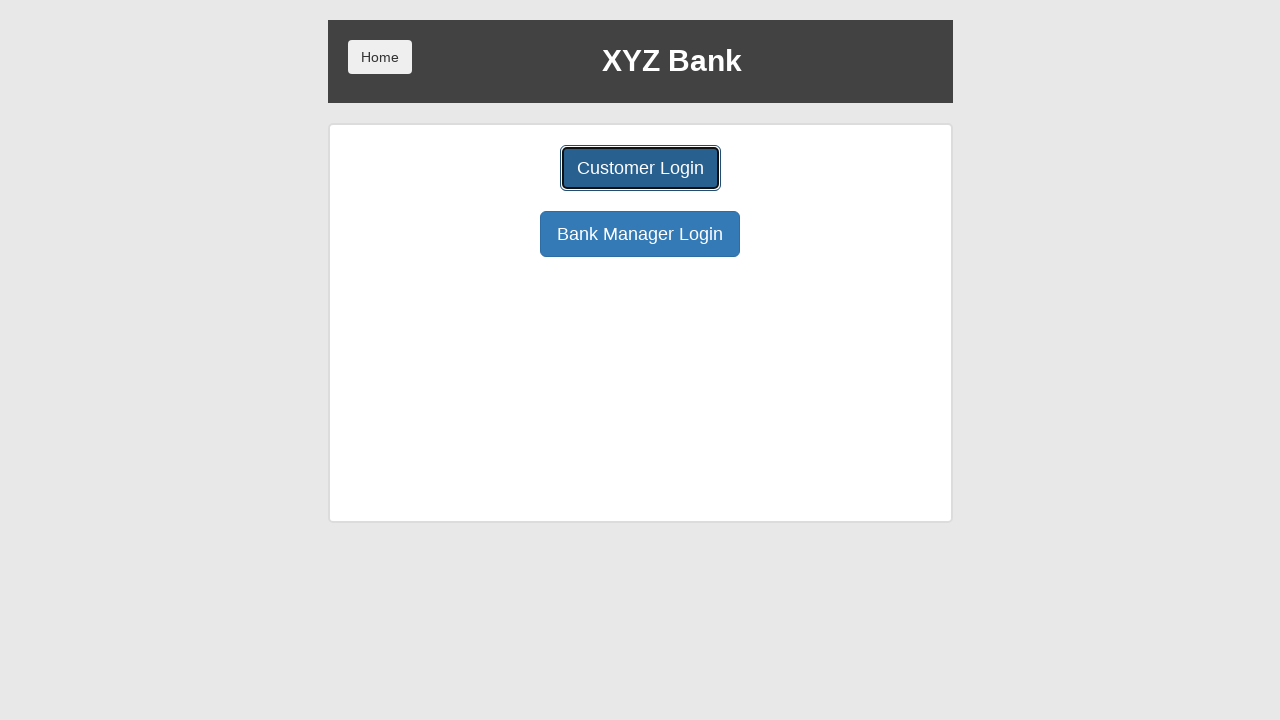

Selected user option 2 from dropdown on #userSelect
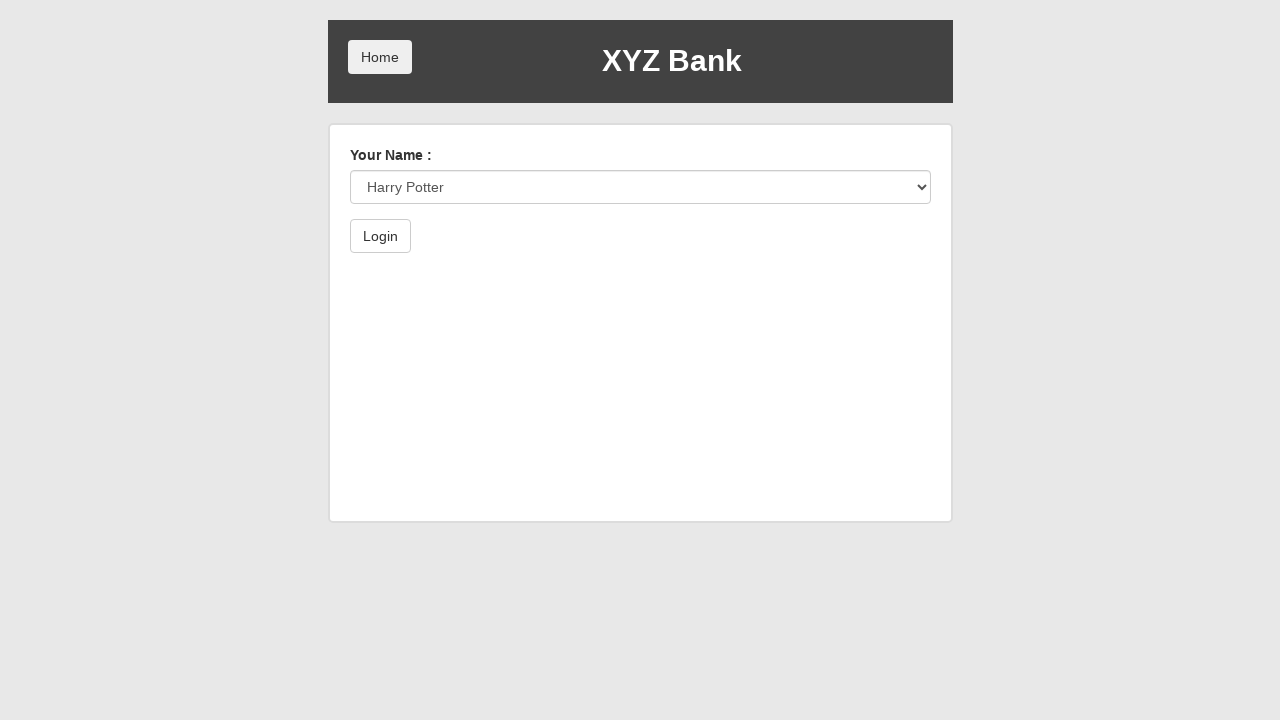

Clicked default button to proceed with selected user at (380, 236) on xpath=//button[@class='btn btn-default']
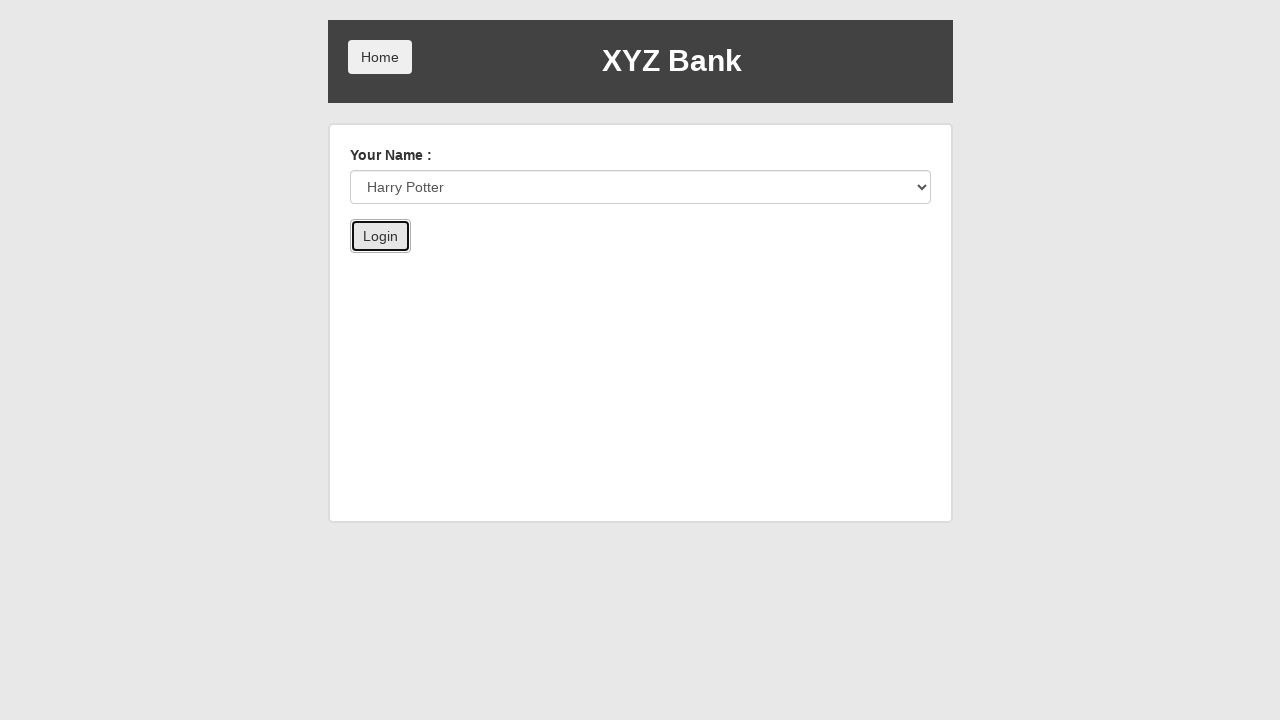

Clicked Transactions button to navigate to transaction page at (532, 264) on xpath=/html/body/div[1]/div/div[2]/div/div[3]/button[1]
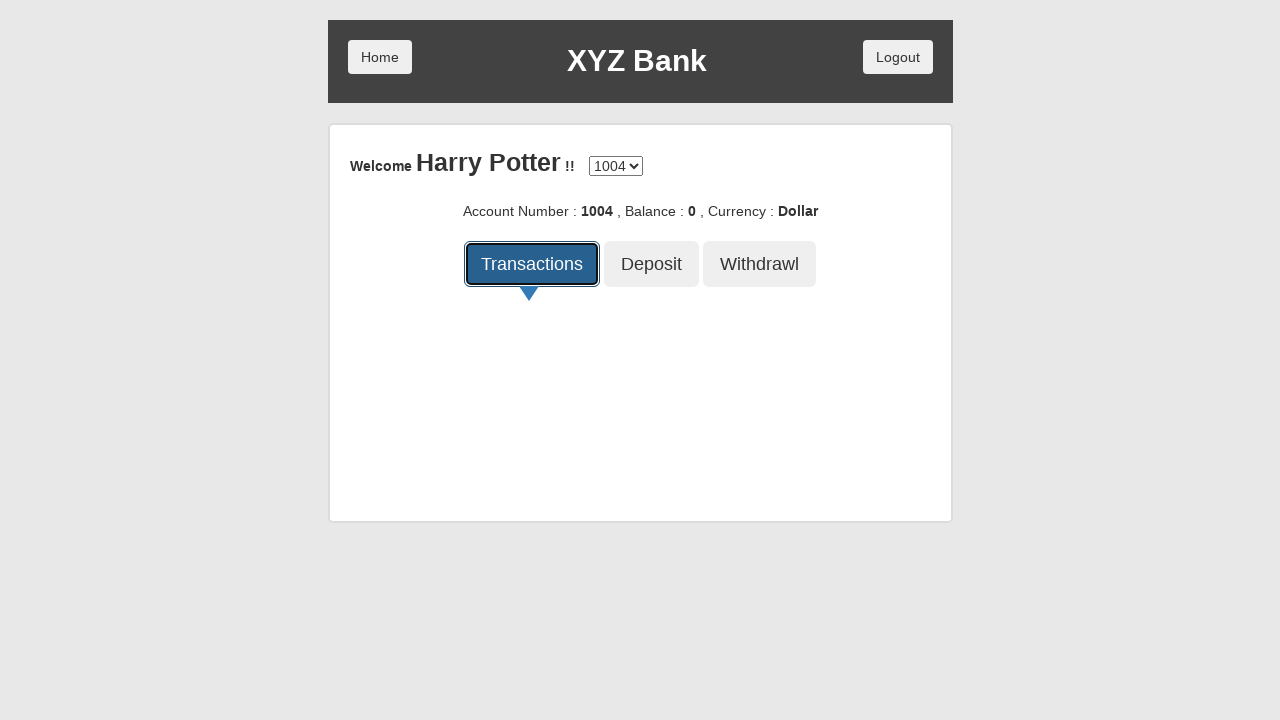

Clicked back button to navigate from transaction page to account page at (378, 162) on xpath=/html/body/div[1]/div/div[2]/div/div[1]/button[1]
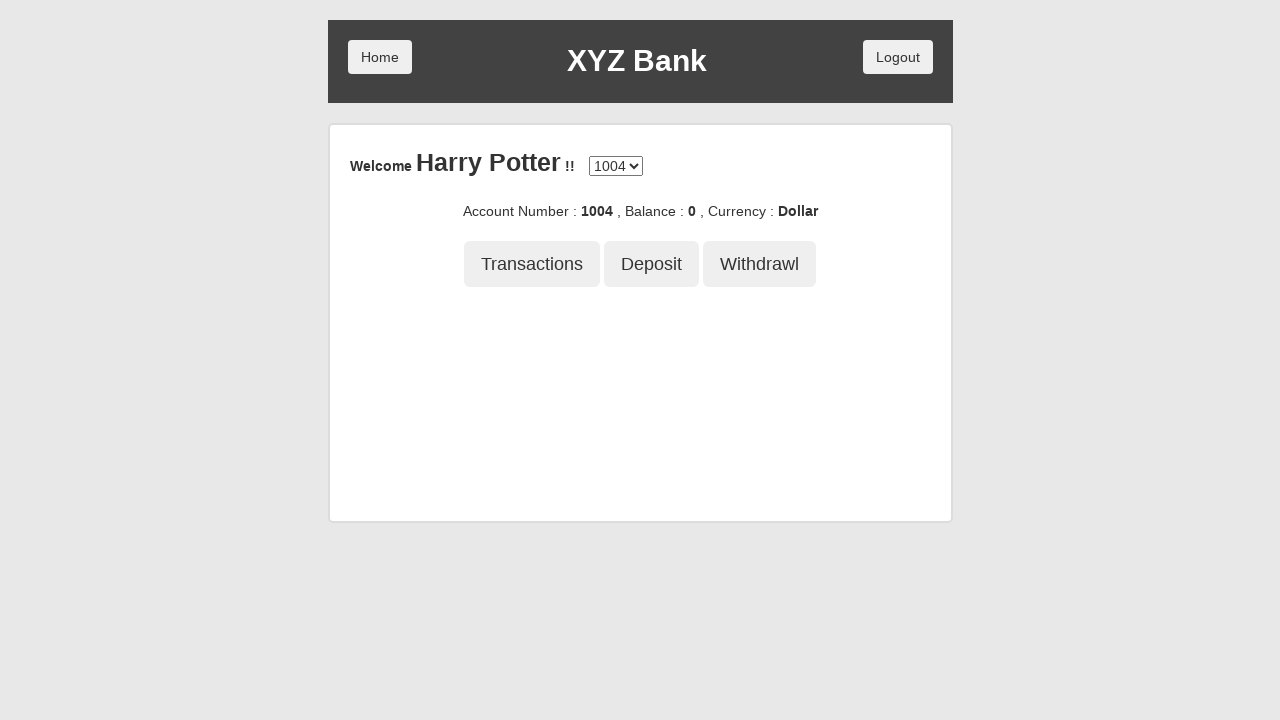

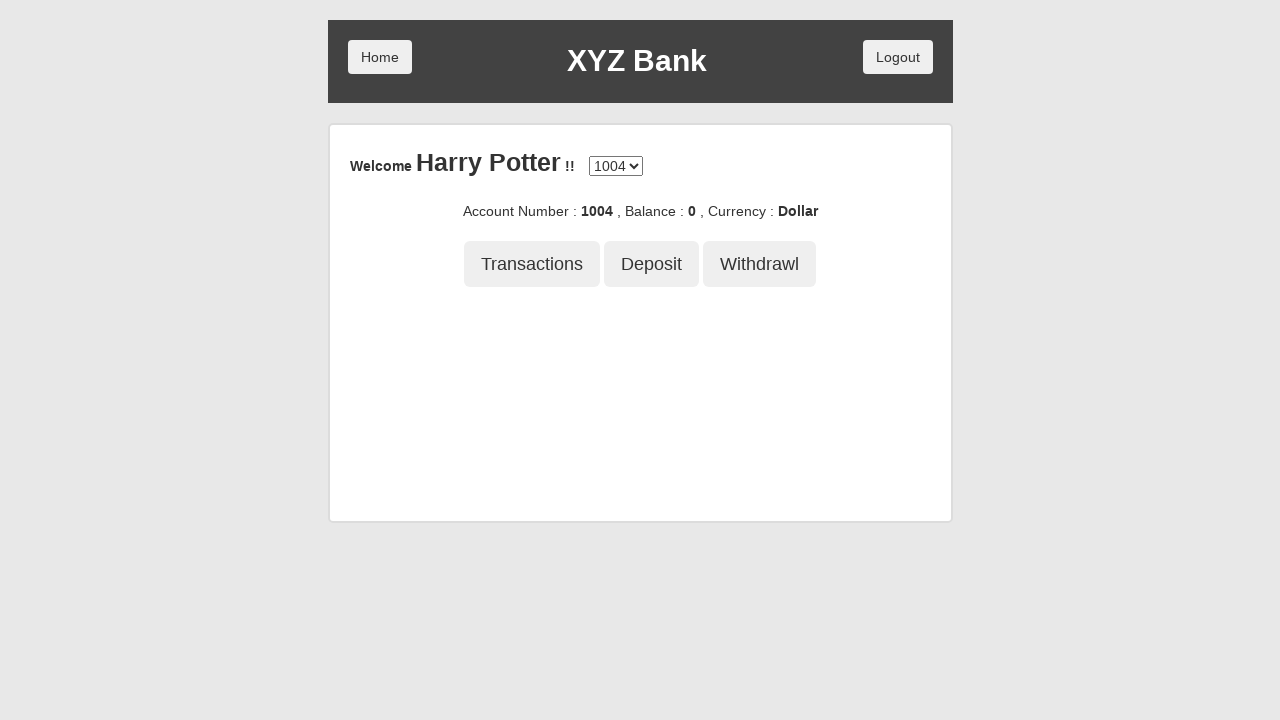